Tests drag and drop functionality by dragging an element to a target drop zone

Starting URL: http://sahitest.com/demo/dragDropMooTools.htm

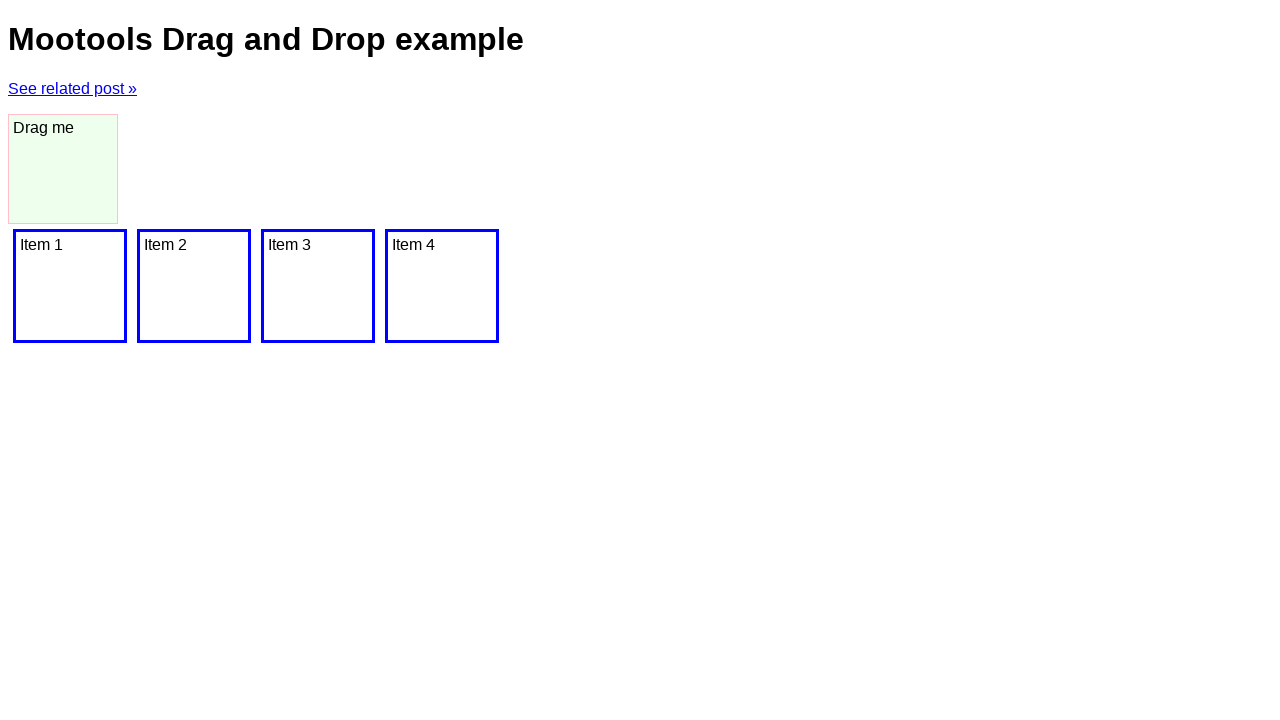

Navigated to drag and drop demo page
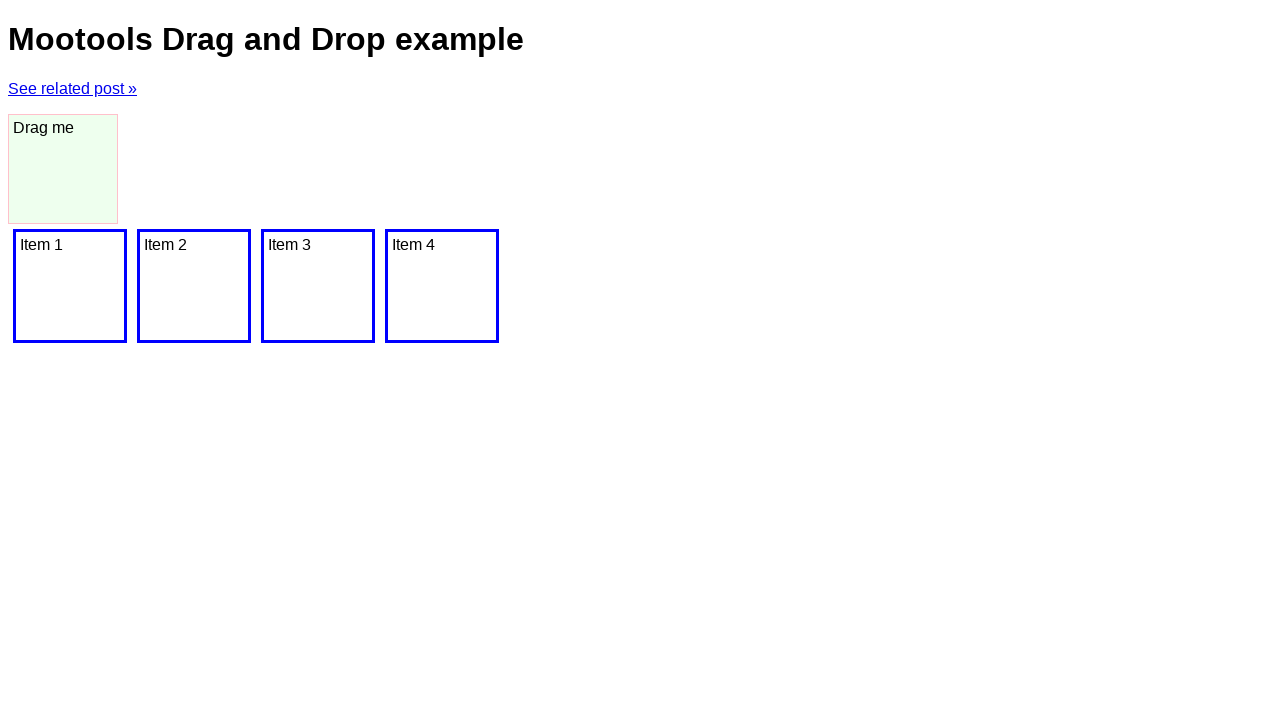

Located draggable element
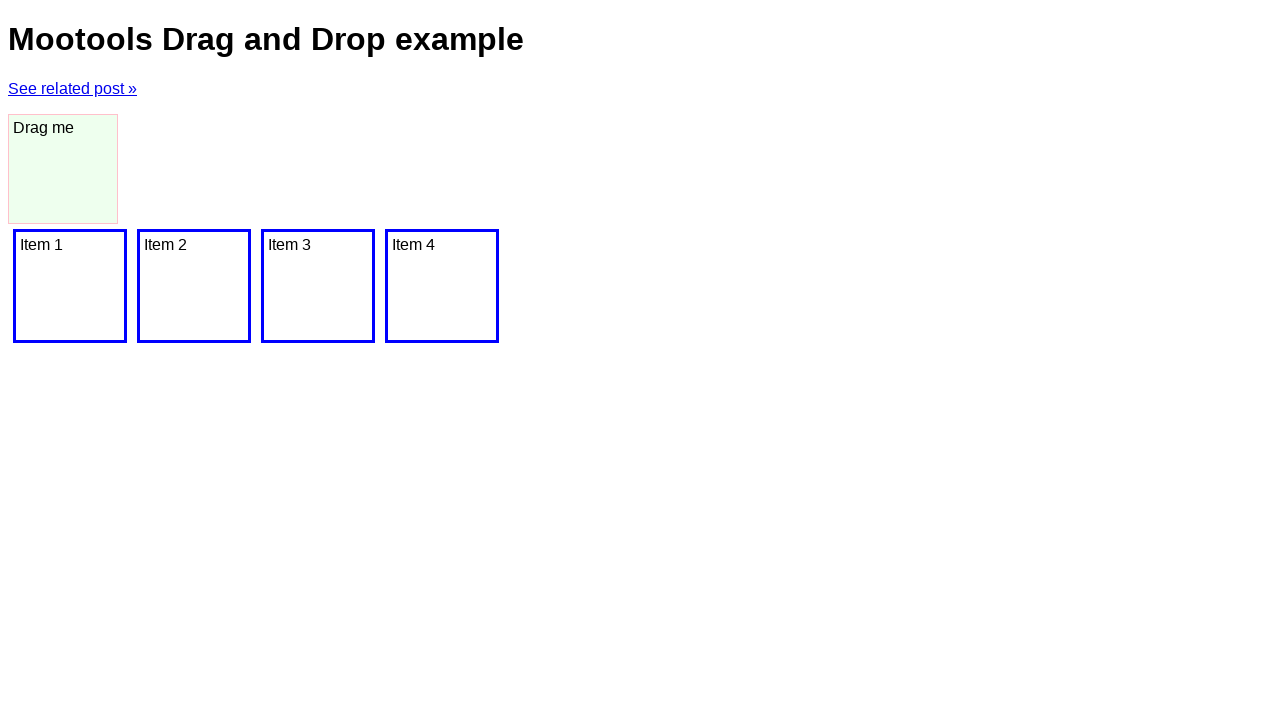

Located target drop zone
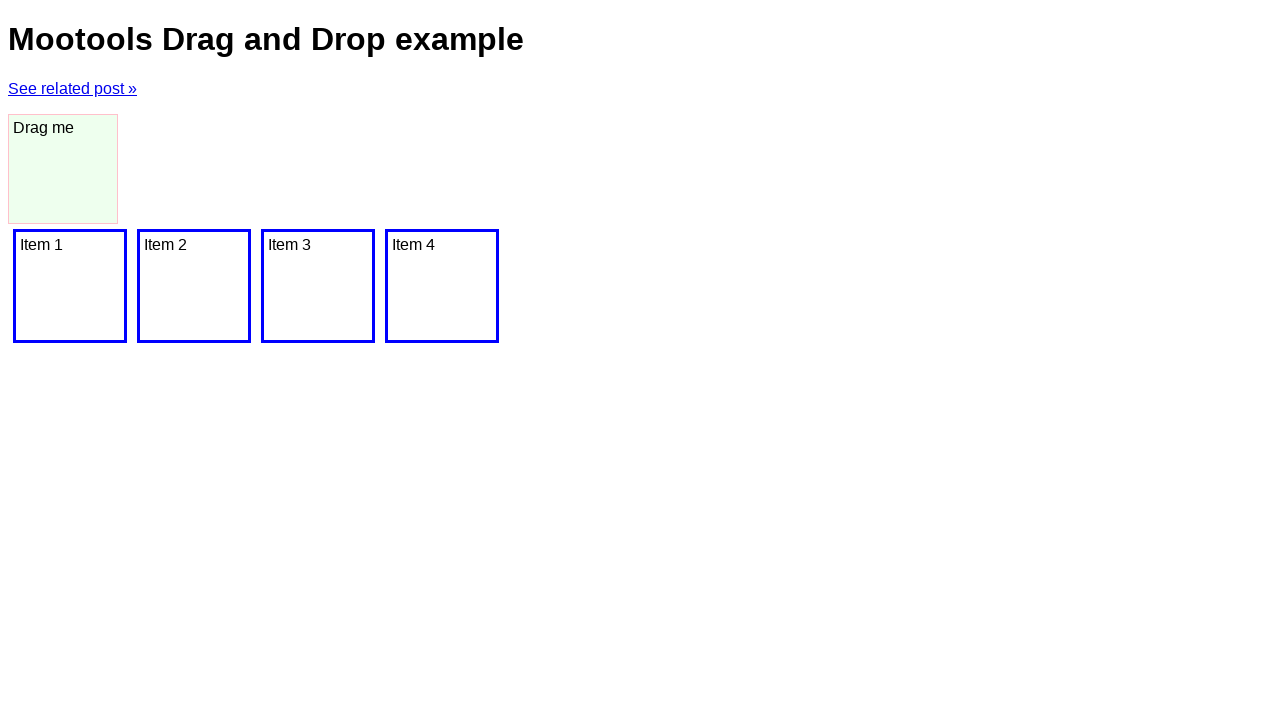

Dragged element to target drop zone at (70, 286)
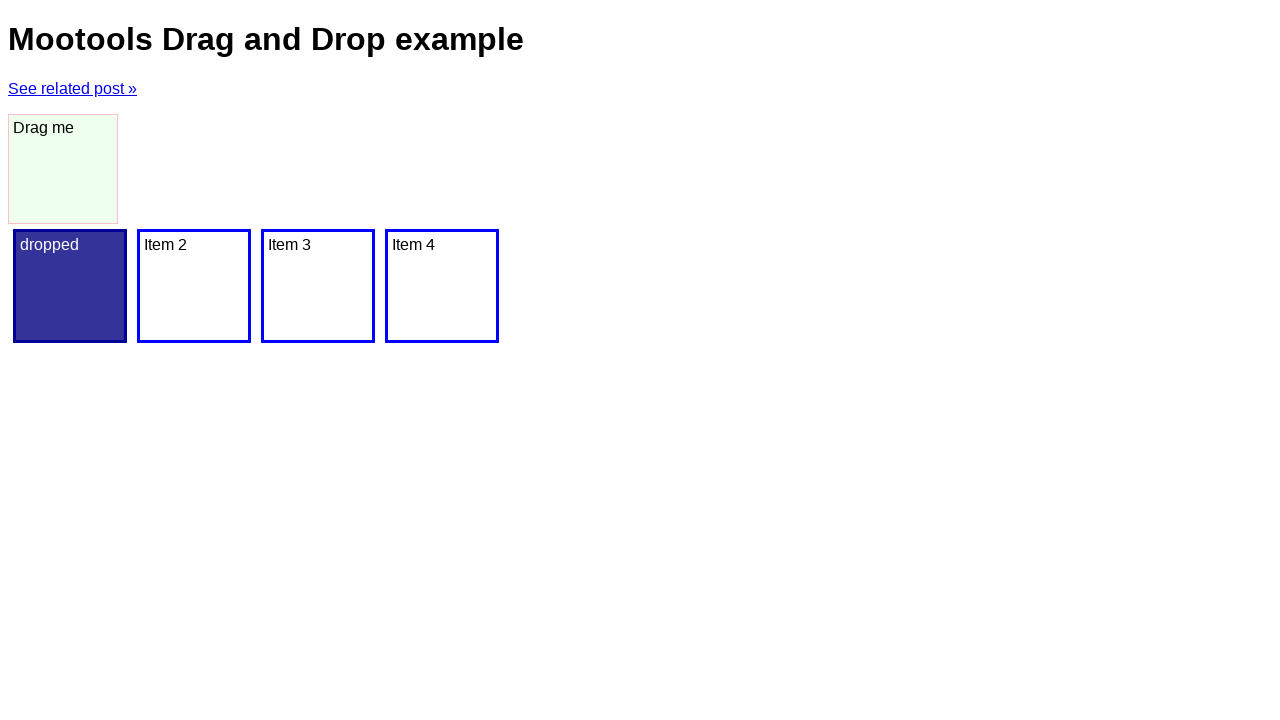

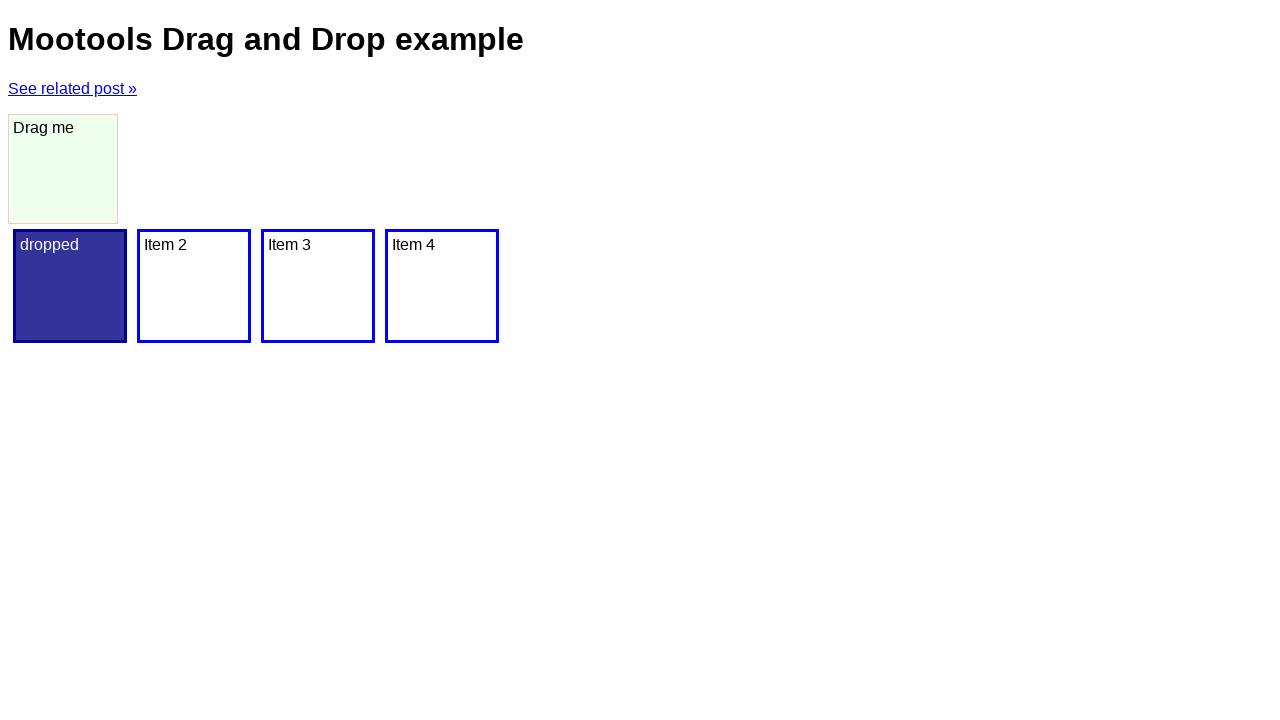